Tests dynamic element handling by adding a Delete button, clicking it to remove it from DOM, then attempting to click the stale reference to demonstrate StaleElementReferenceException

Starting URL: https://the-internet.herokuapp.com/add_remove_elements/

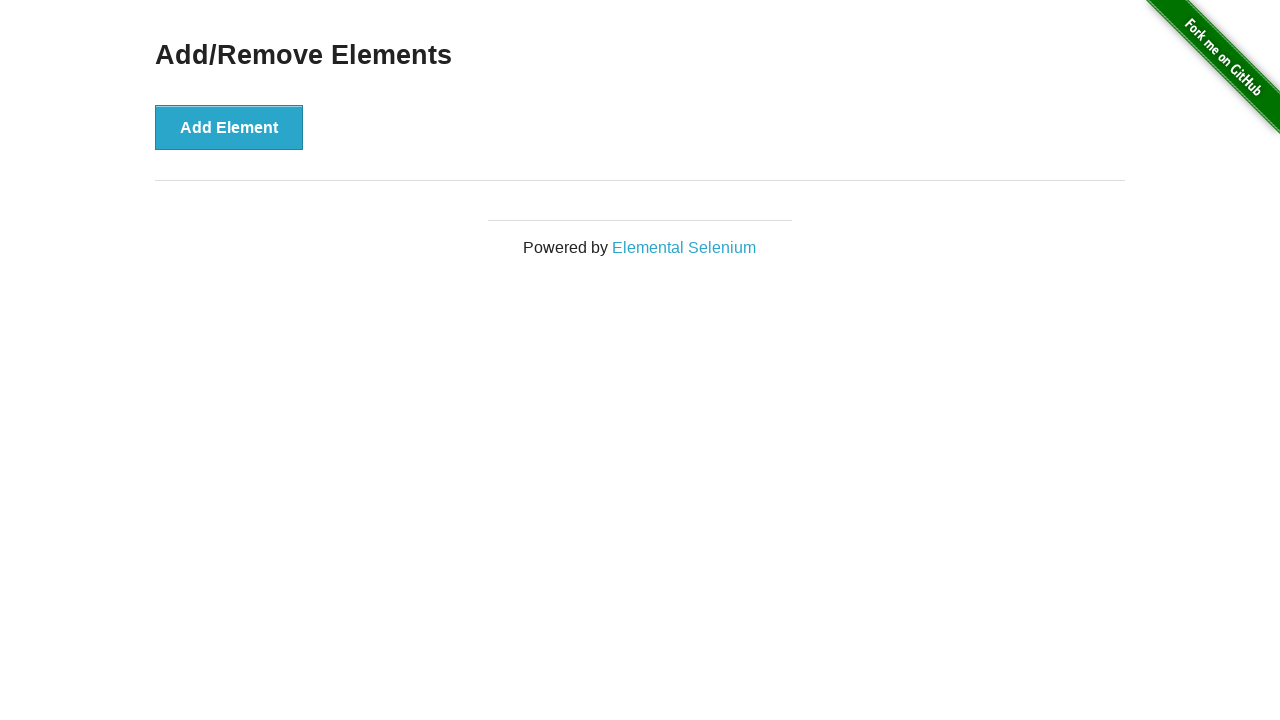

Navigated to add/remove elements page
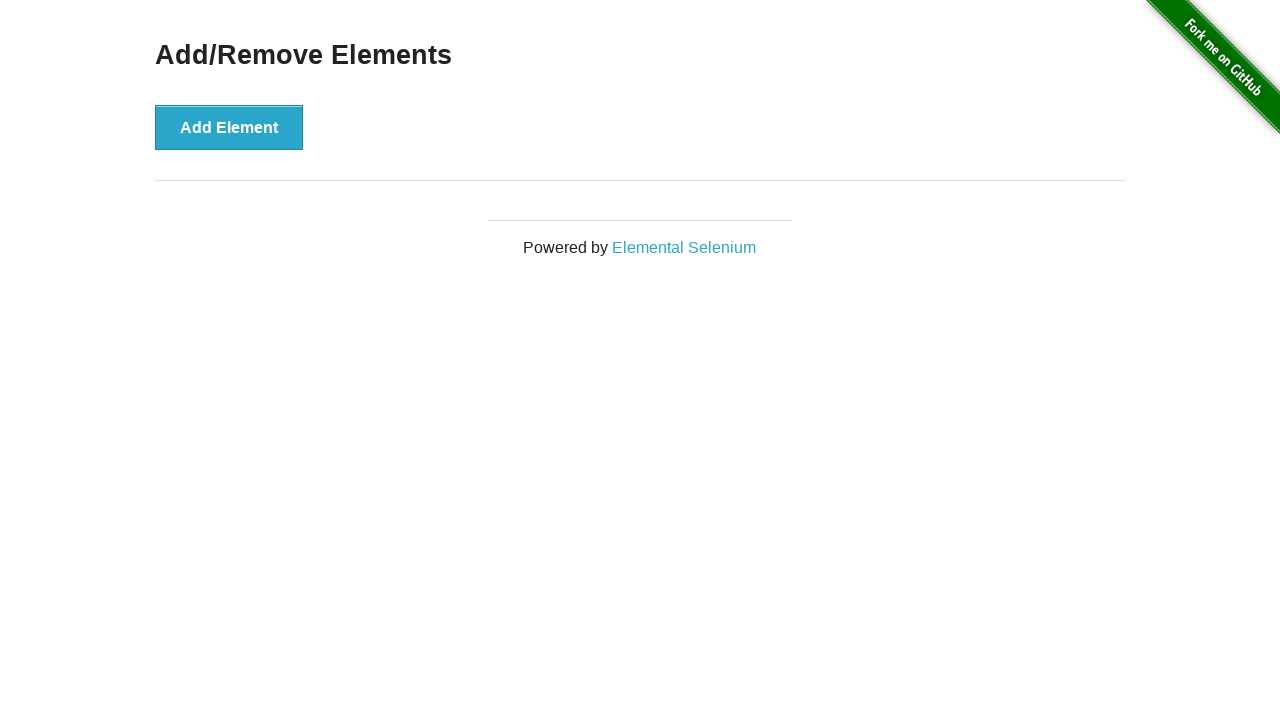

Clicked Add button to create a Delete button at (229, 127) on xpath=//button[contains(text(),'Add')]
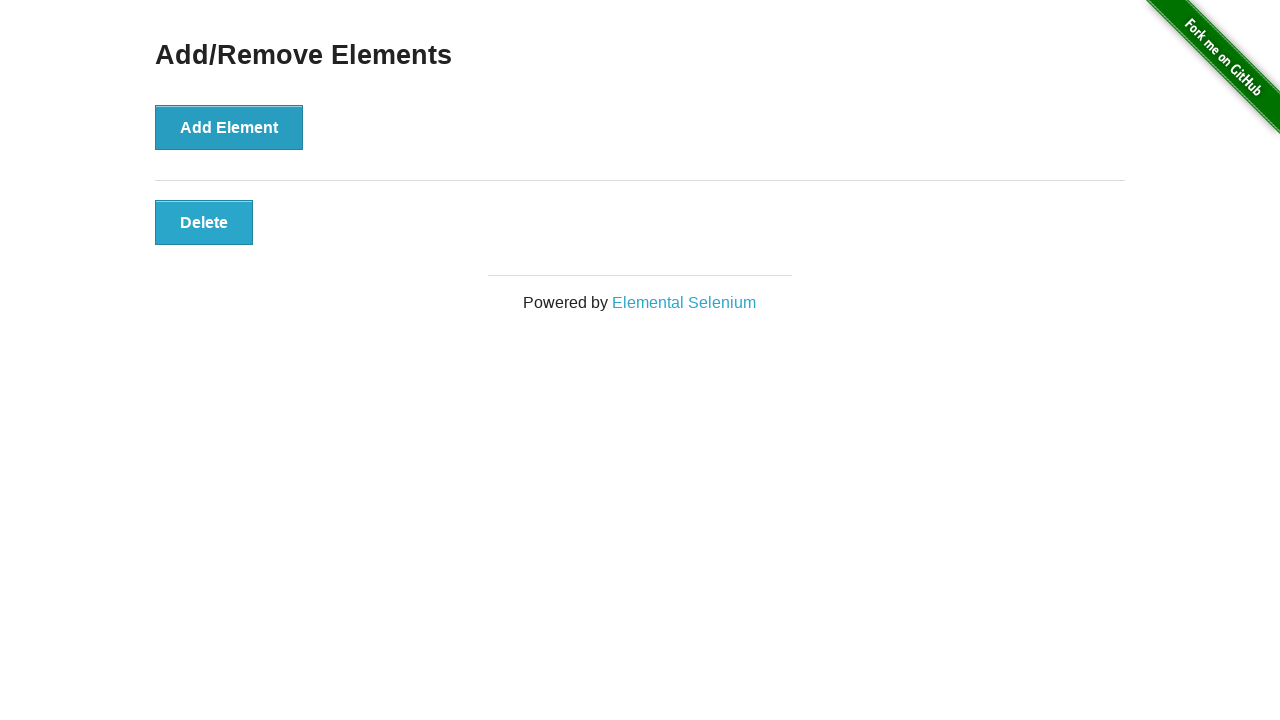

Clicked Delete button to remove it from DOM at (204, 222) on xpath=//button[contains(text(),'Delete')]
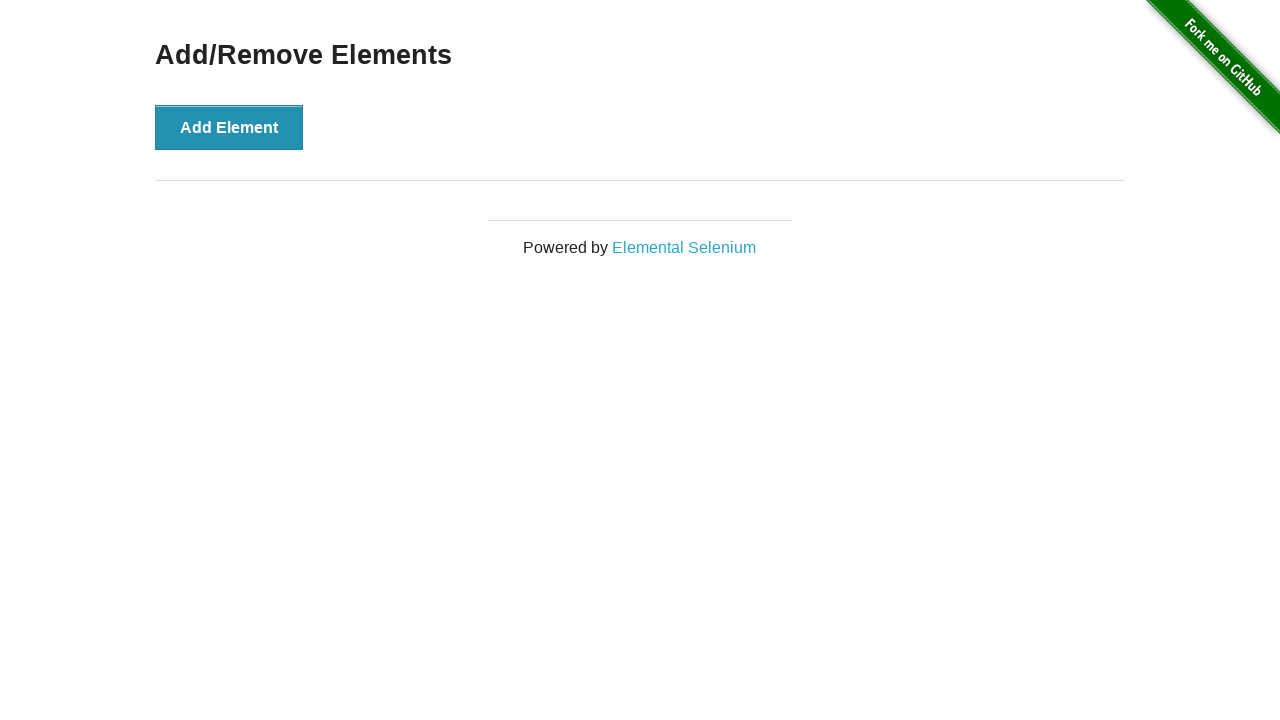

Attempted to click stale Delete button reference - element not found as expected (StaleElementReferenceException equivalent) on //button[contains(text(),'Delete')]
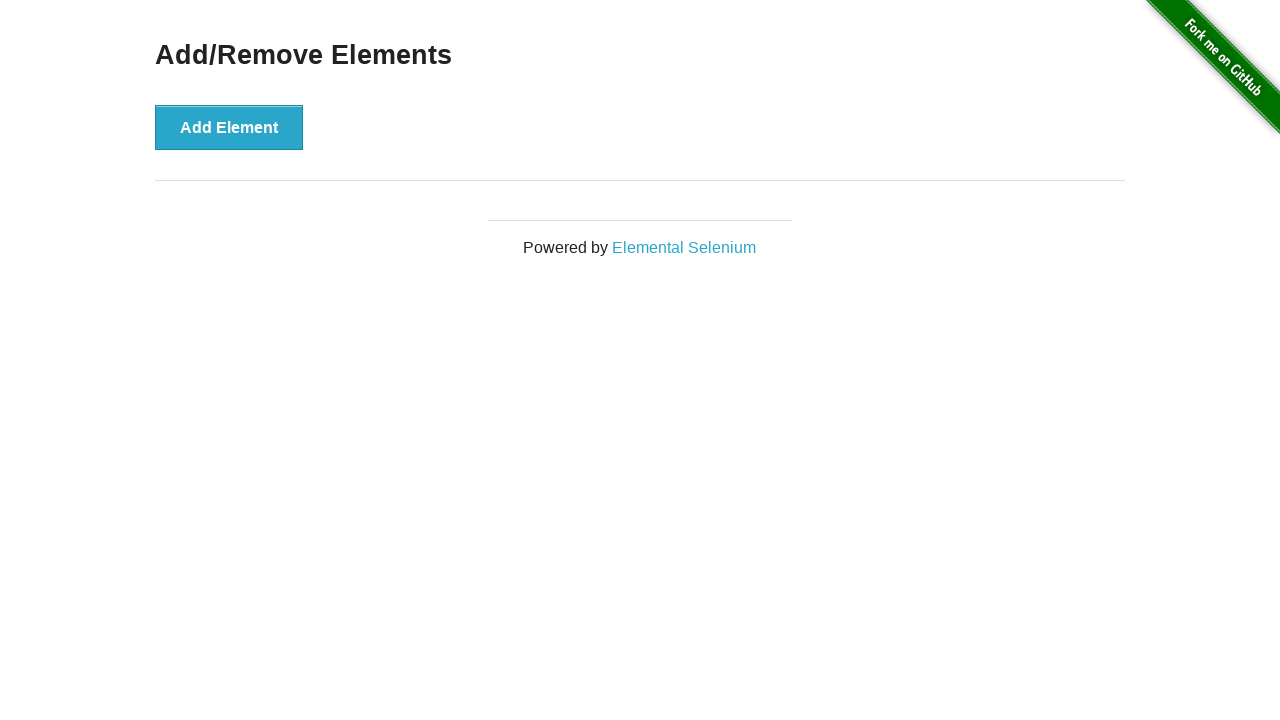

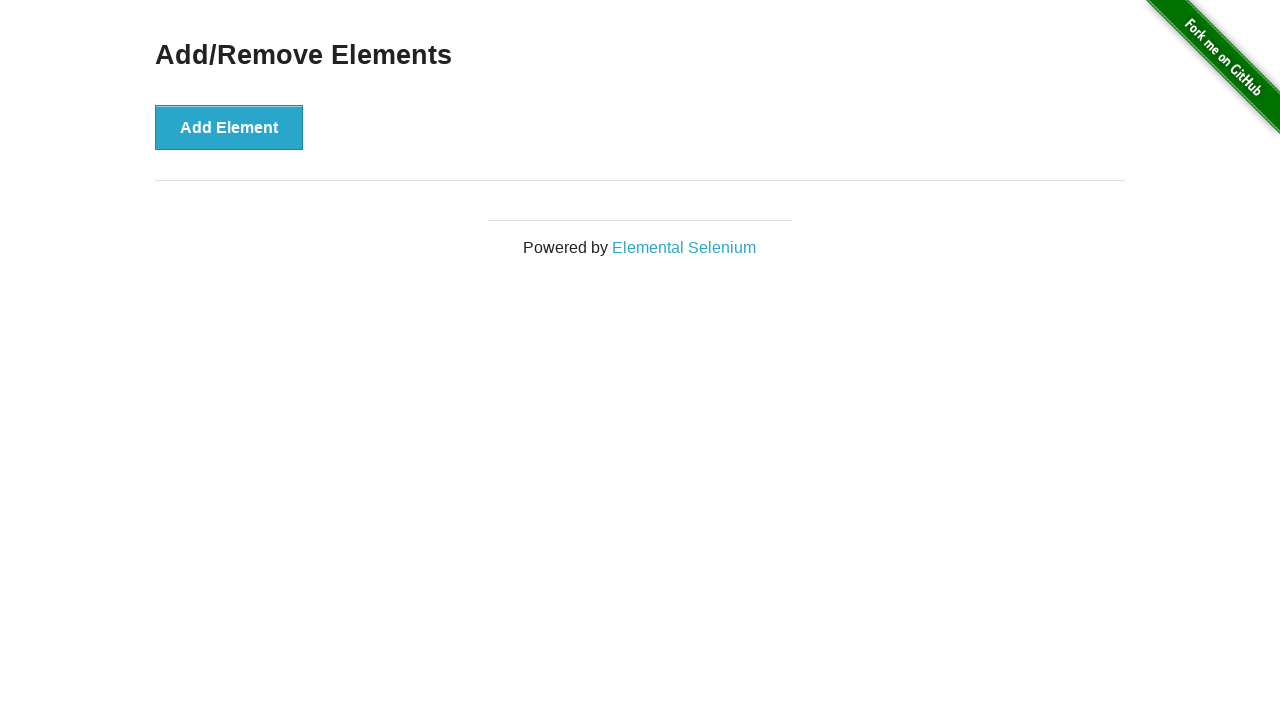